Tests file download functionality by navigating to a download page, clicking the first download link, and verifying a file is downloaded to the specified location.

Starting URL: http://the-internet.herokuapp.com/download

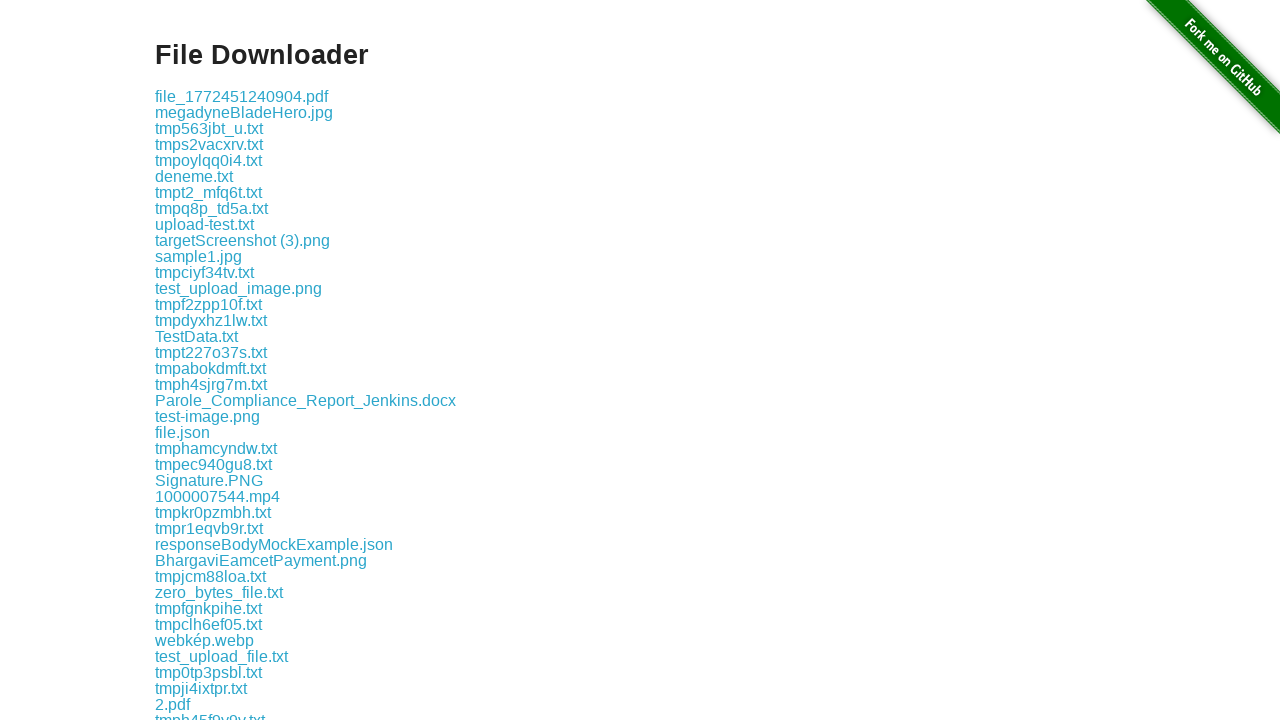

Clicked the first download link at (242, 96) on .example a
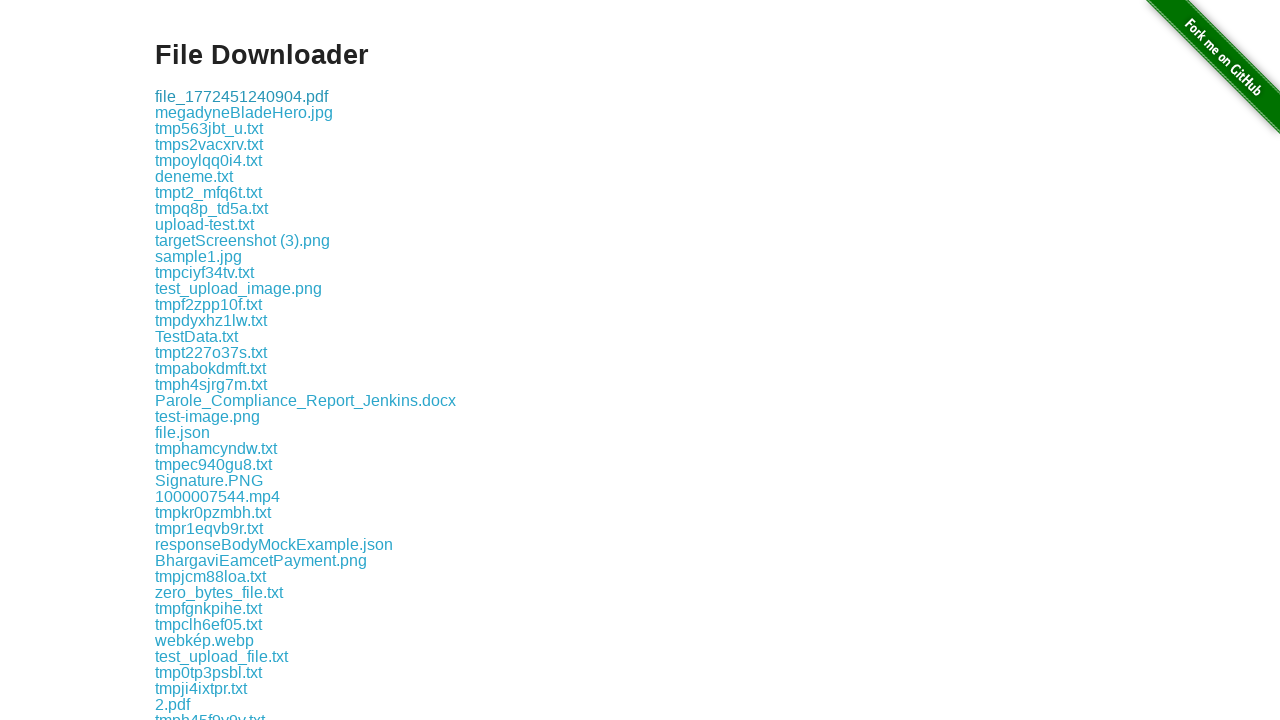

Download object obtained from download event
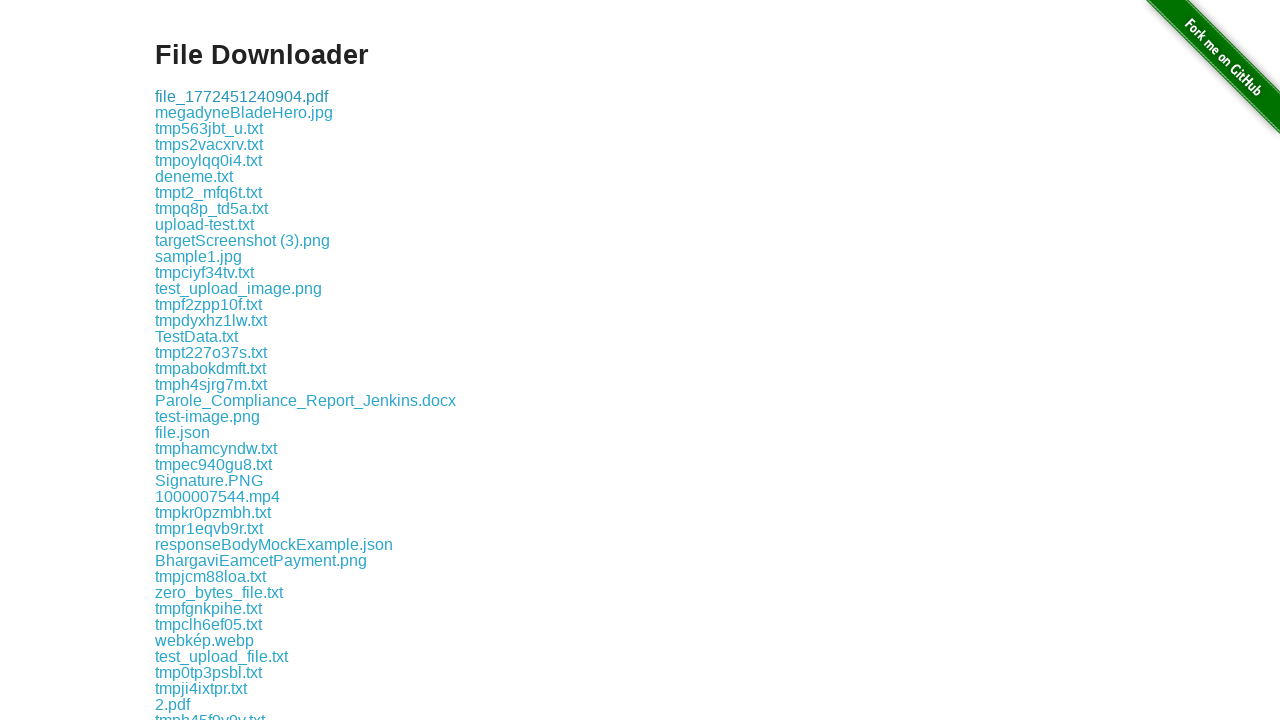

Retrieved download path from completed download
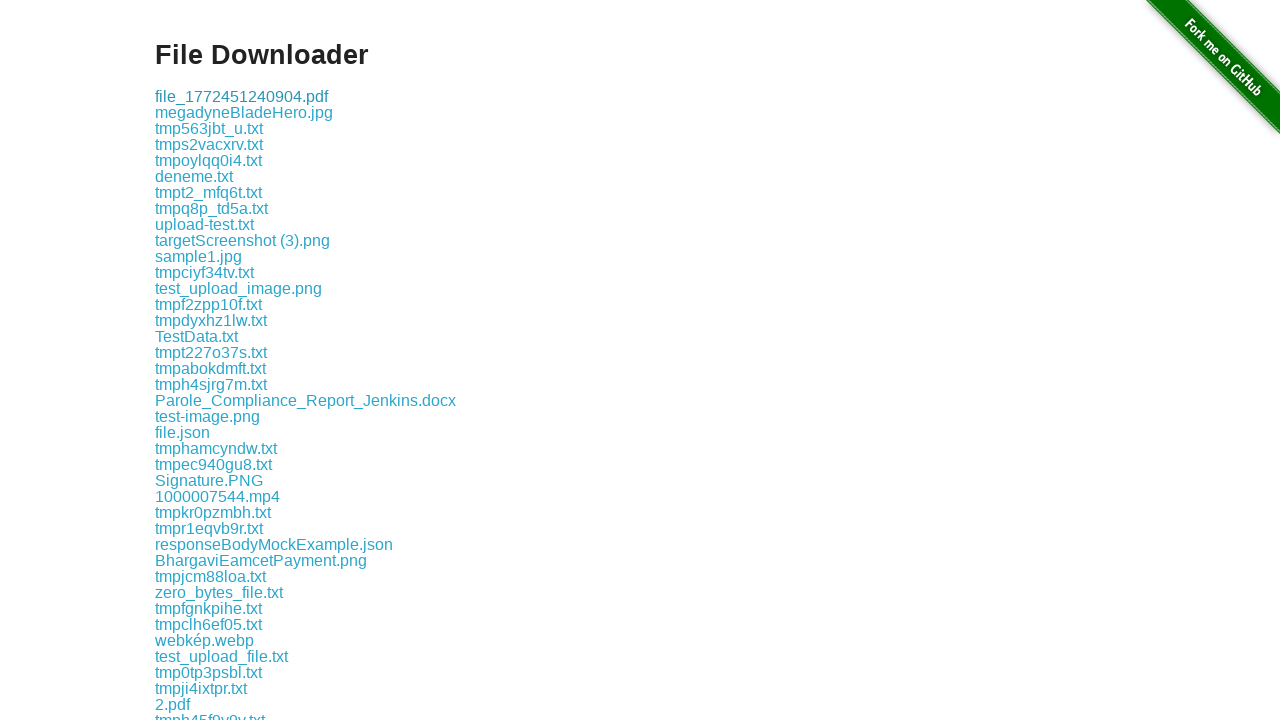

Verified download has a suggested filename
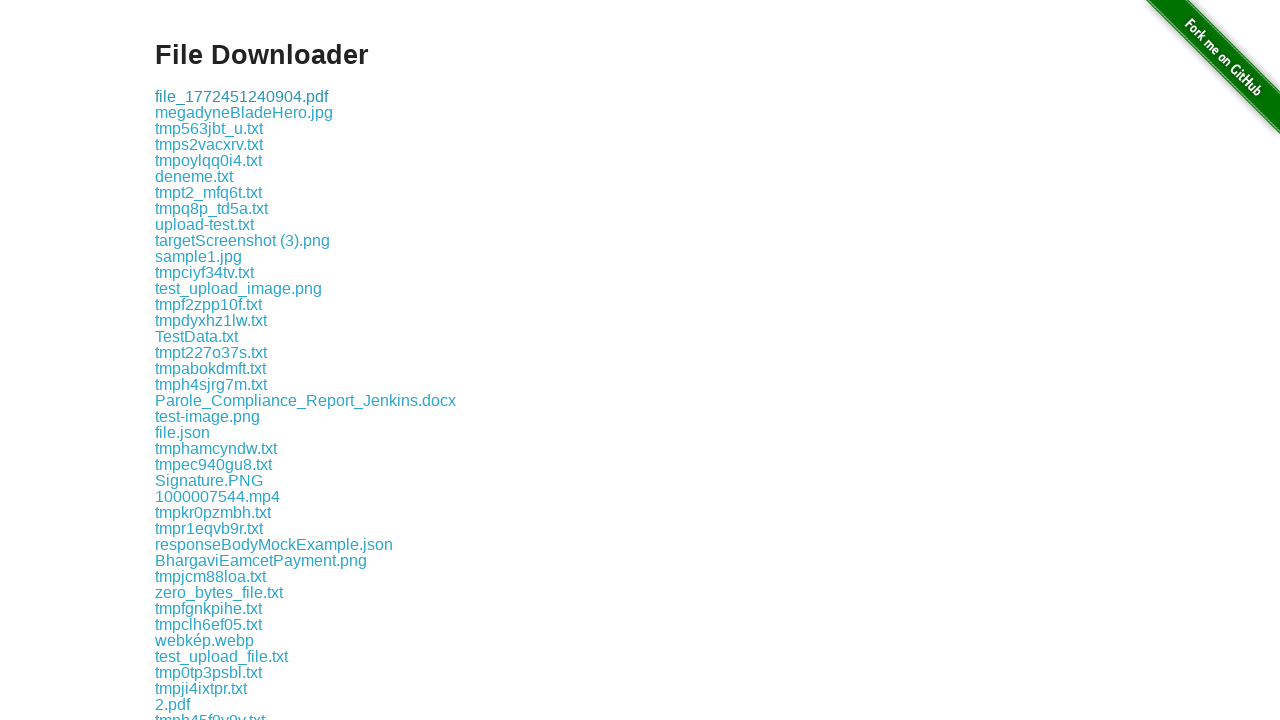

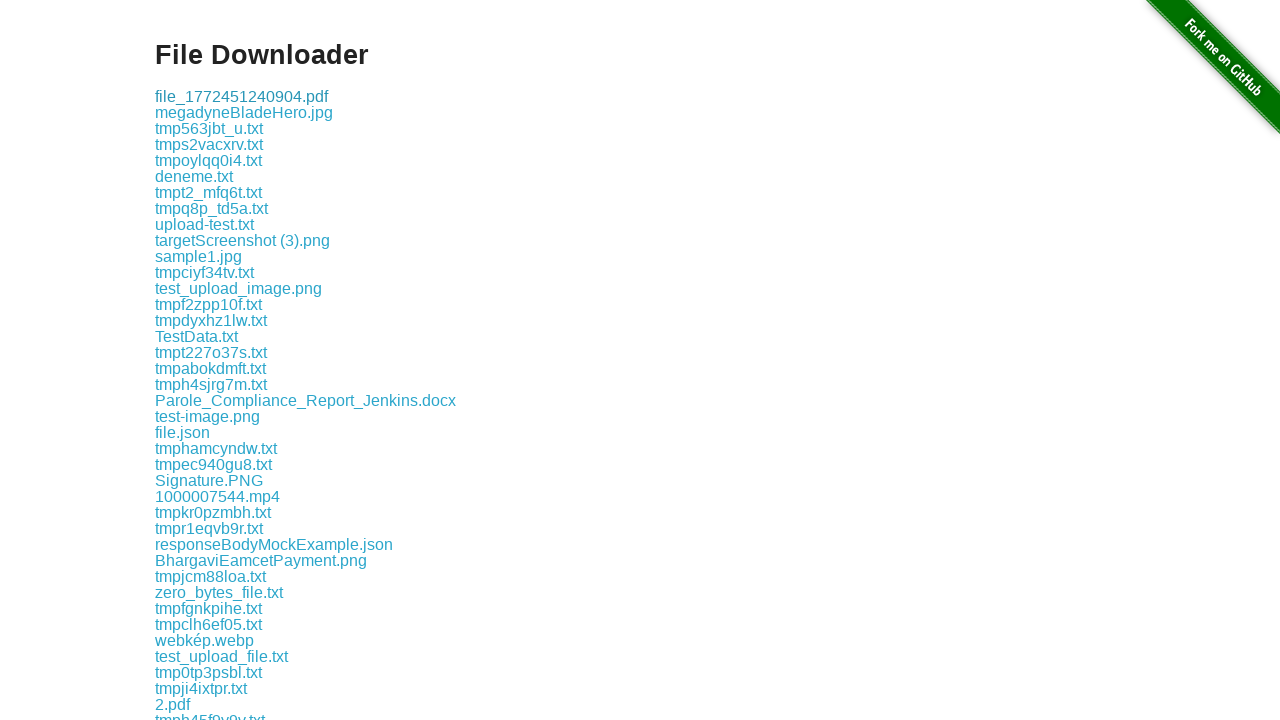